Tests multiple item selection functionality using click and hold actions on a list of selectable items

Starting URL: http://only-testing-blog.blogspot.in/2014/09/selectable.html

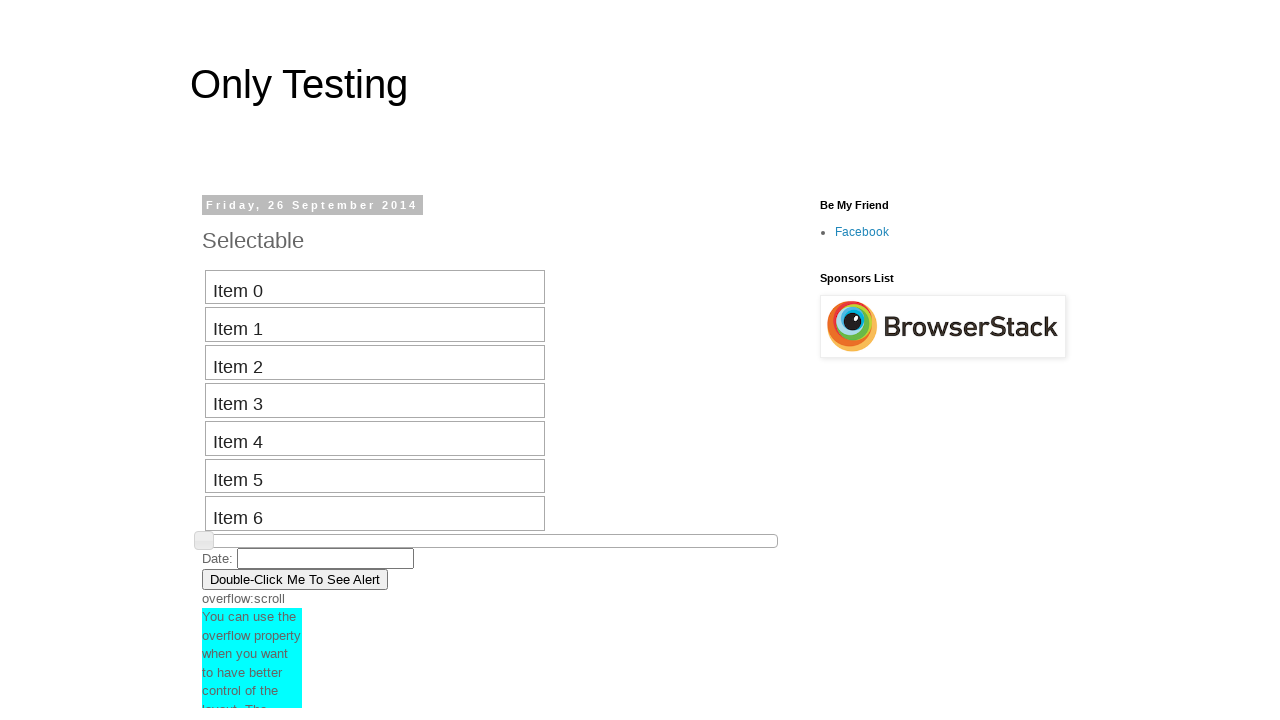

Navigated to selectable items test page
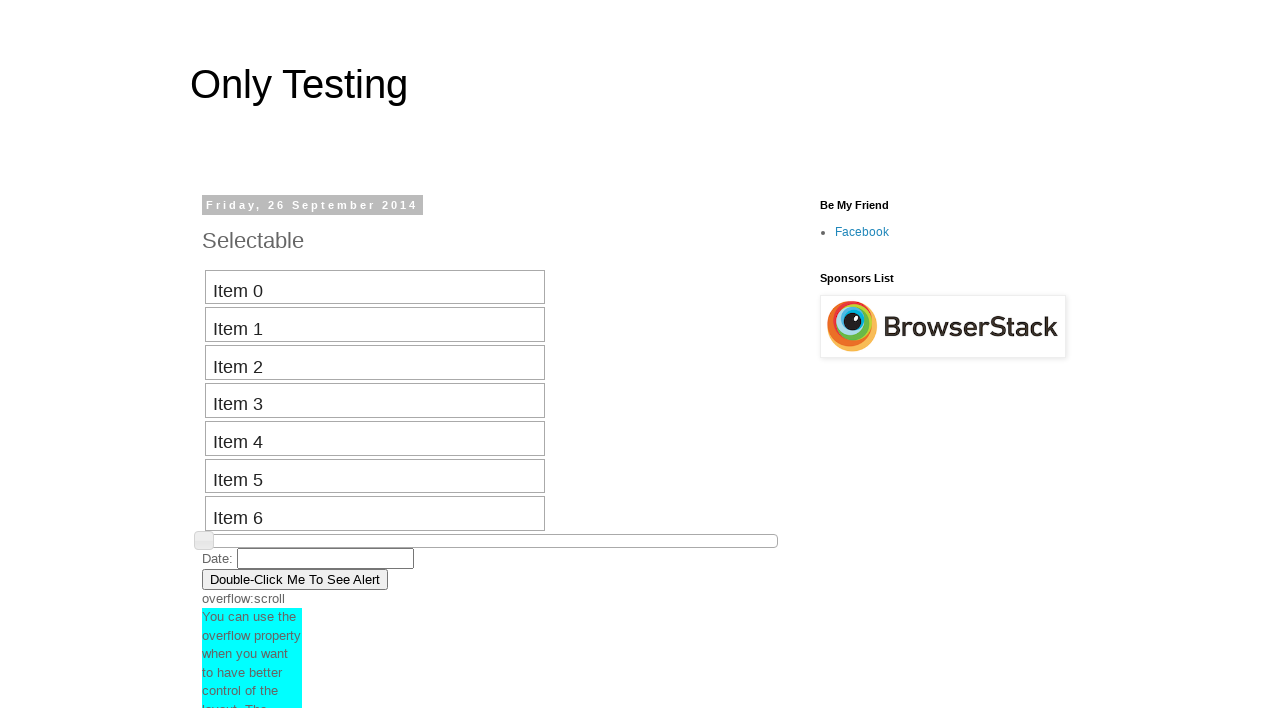

Located all selectable items in the list
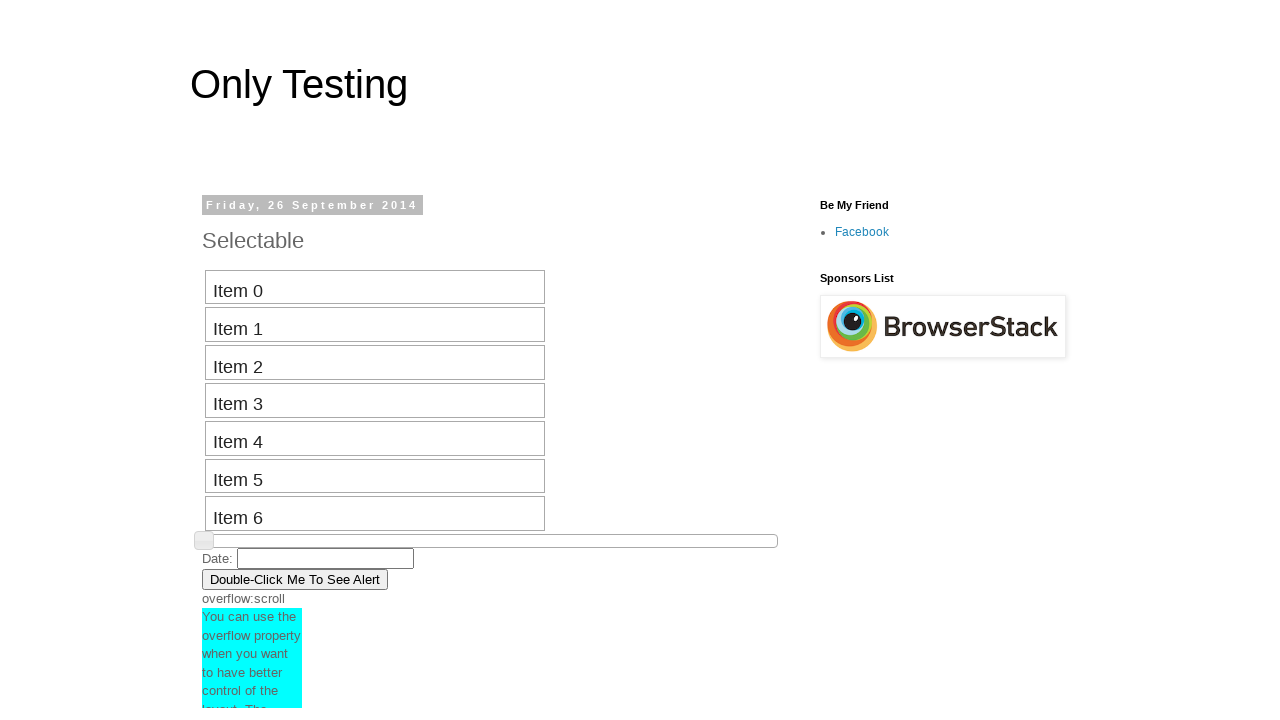

Mouse button pressed down to begin selection at (0, 0)
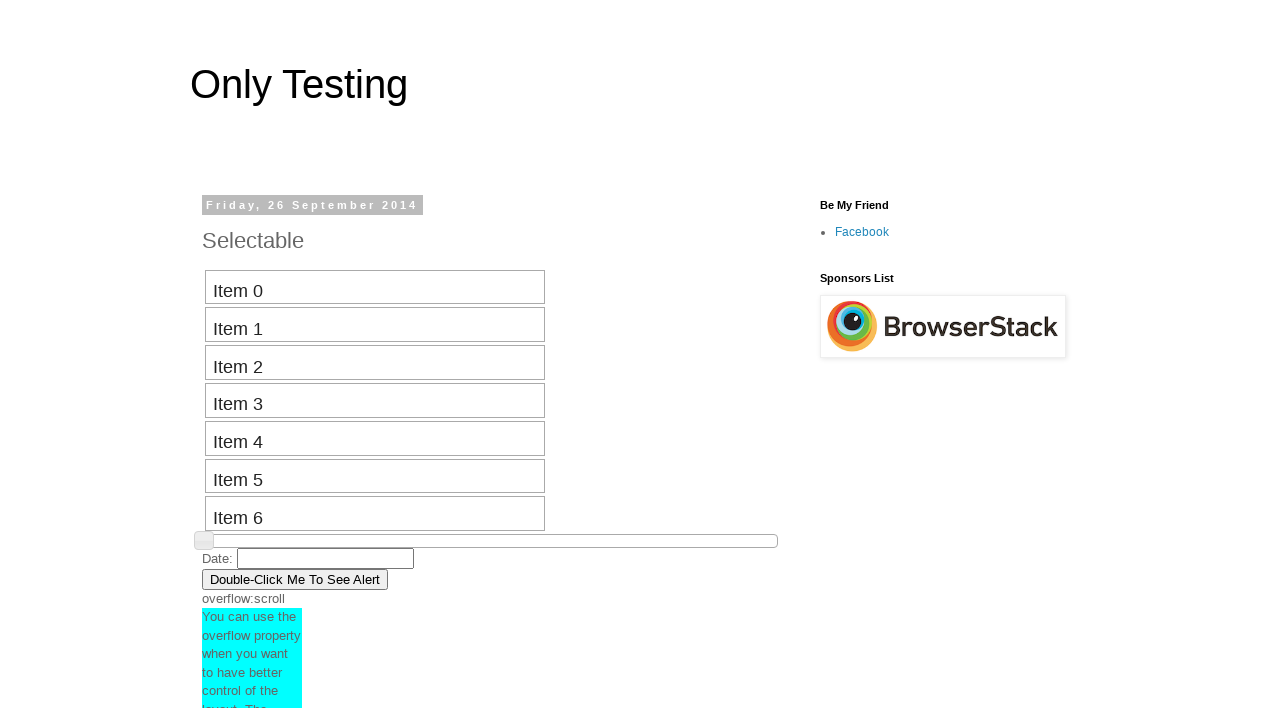

Clicked third item (index 2) with Shift modifier at (375, 363) on xpath=//ol[@id='selectable']/* >> nth=2
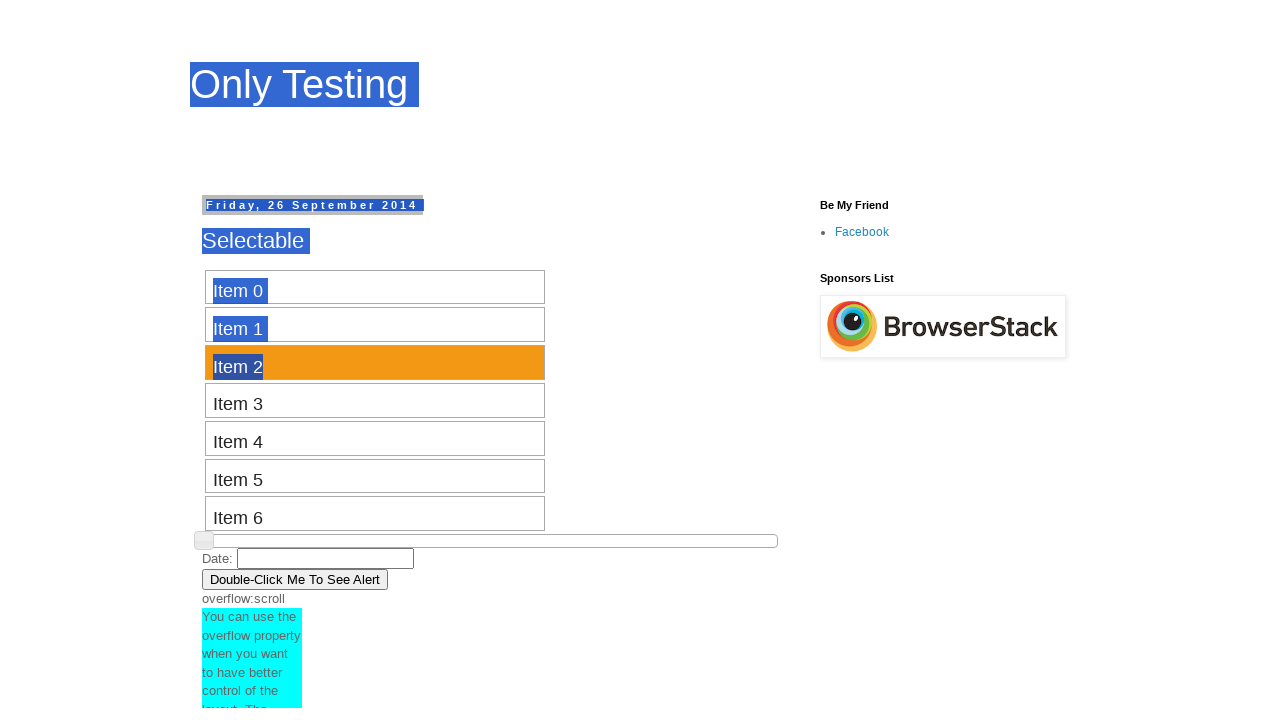

Clicked sixth item (index 5) to complete multiple selection at (375, 476) on xpath=//ol[@id='selectable']/* >> nth=5
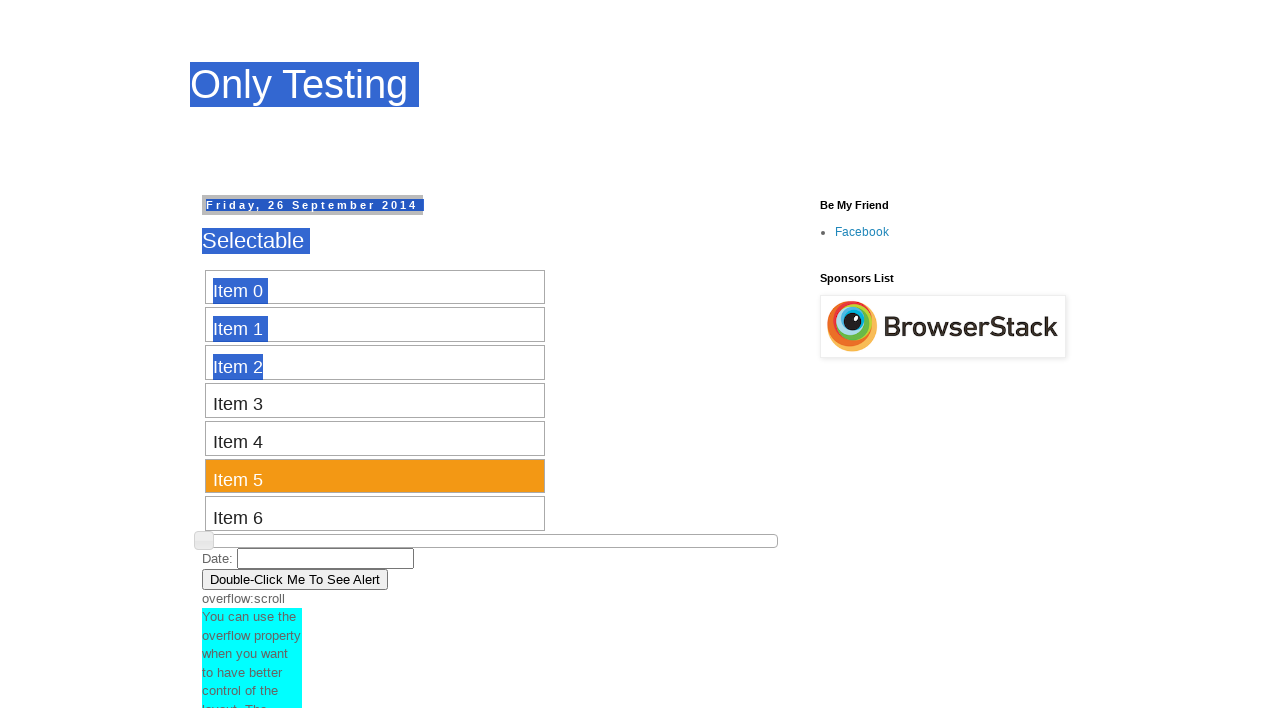

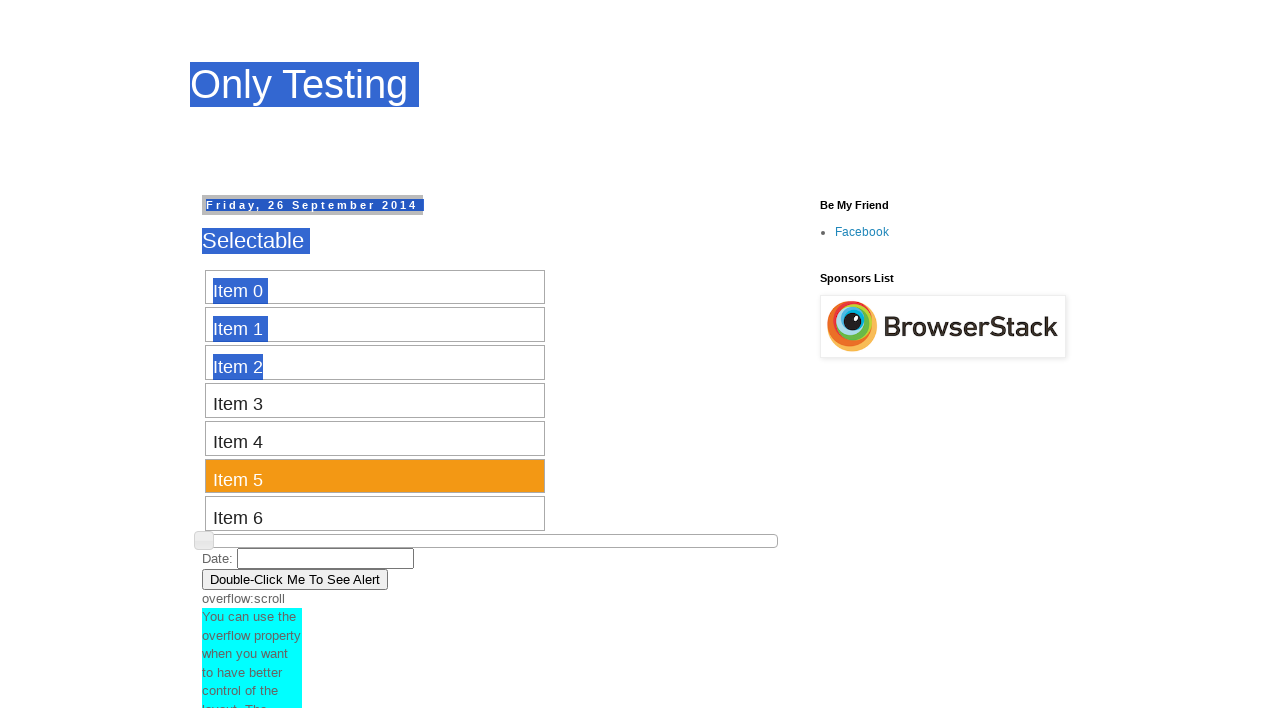